Tests completing all tasks using the toggle-all button and verifies they appear in Completed filter

Starting URL: https://todomvc4tasj.herokuapp.com/

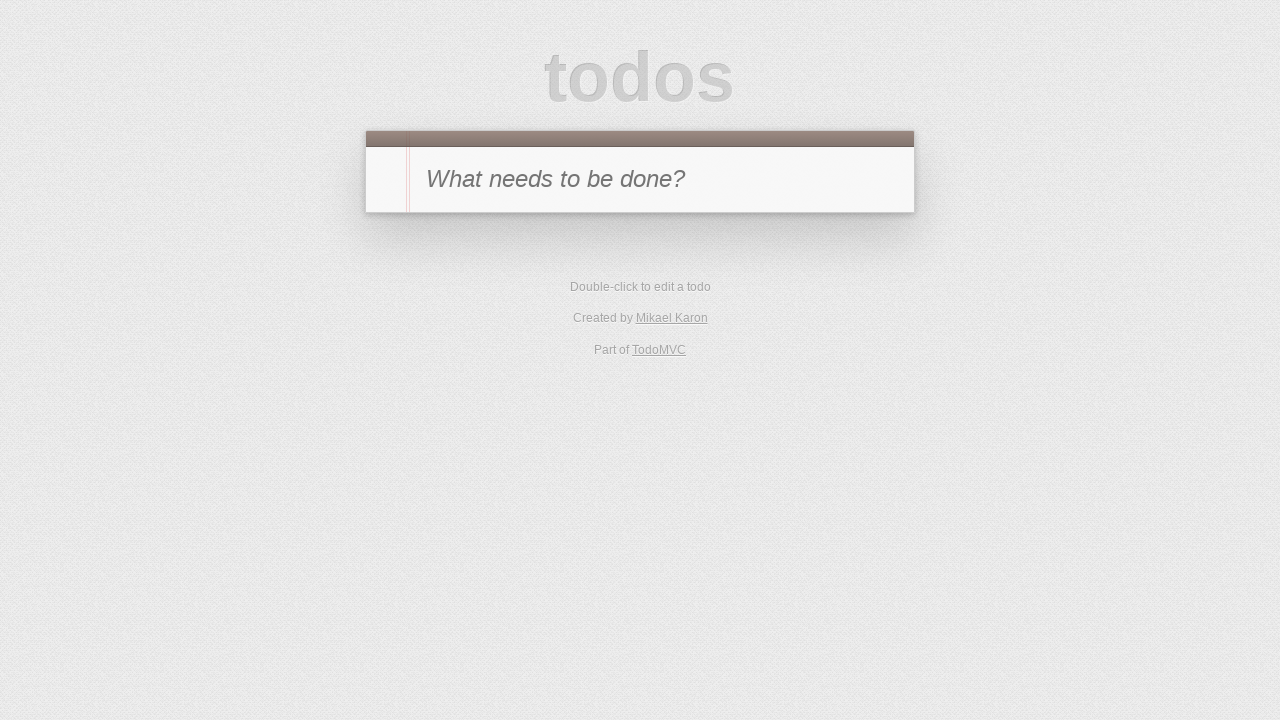

Set up two test tasks in localStorage
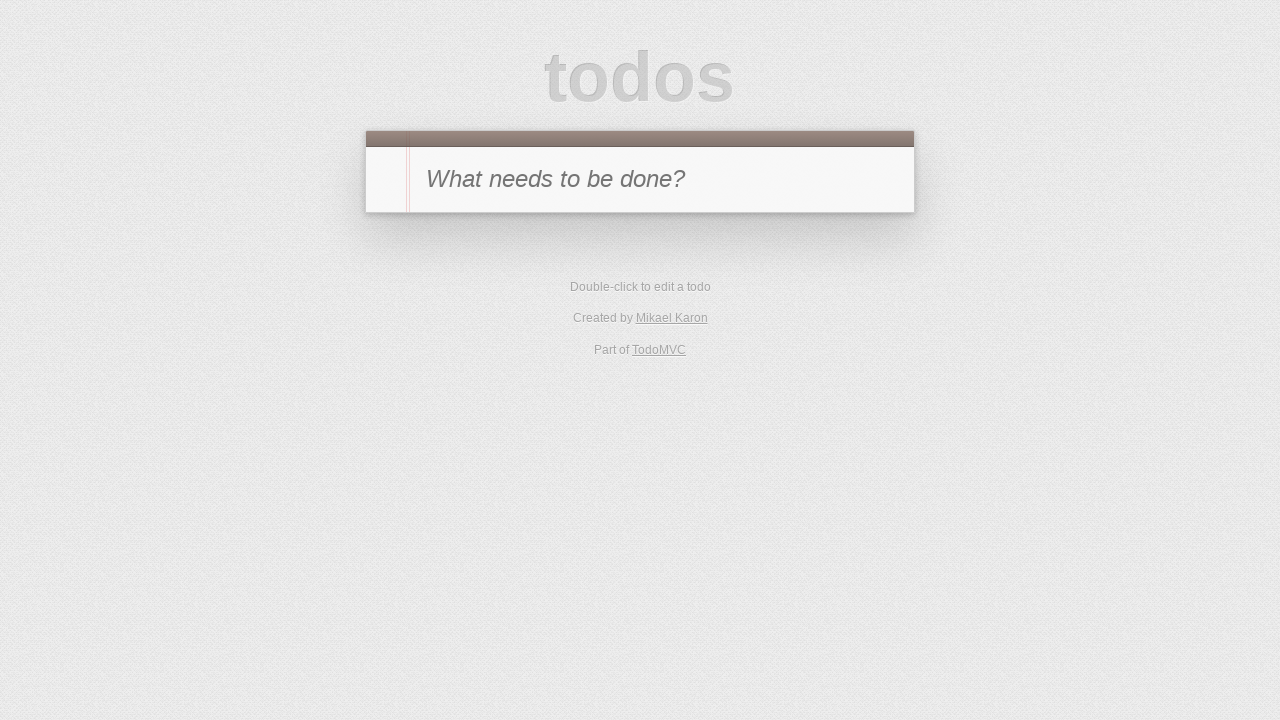

Reloaded page to load tasks from localStorage
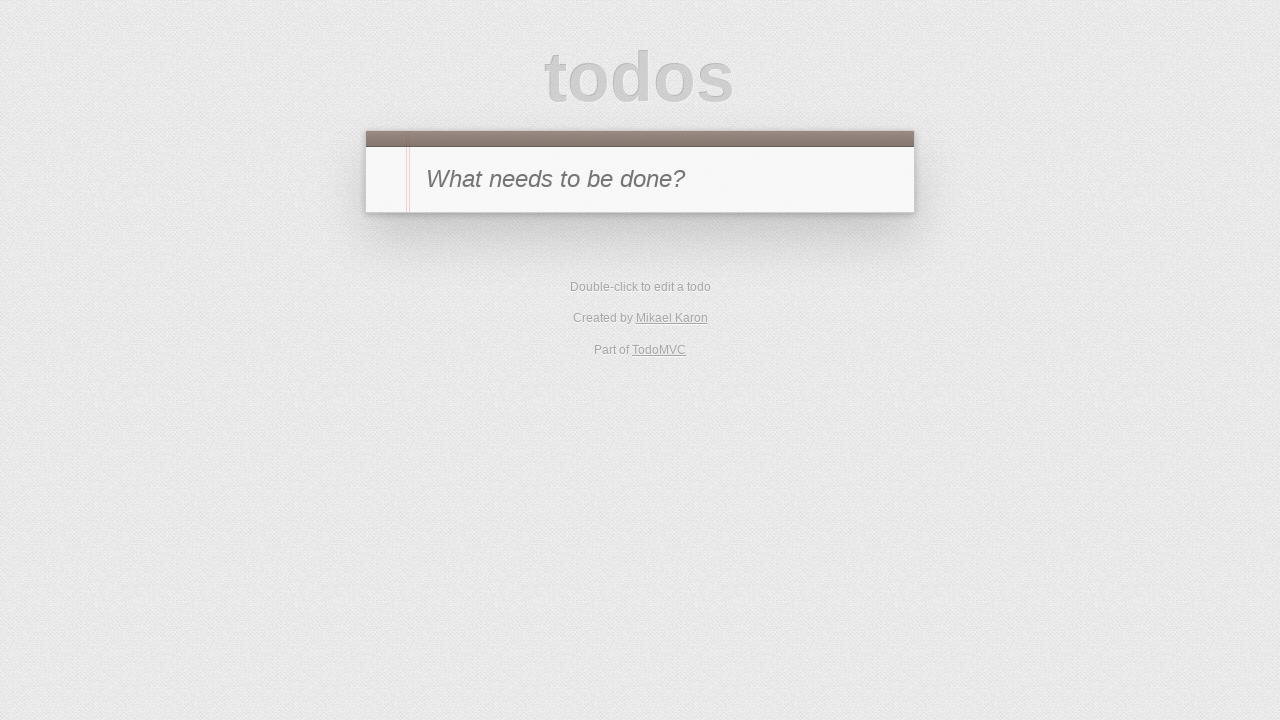

Clicked toggle-all button to mark all tasks as completed at (388, 180) on #toggle-all
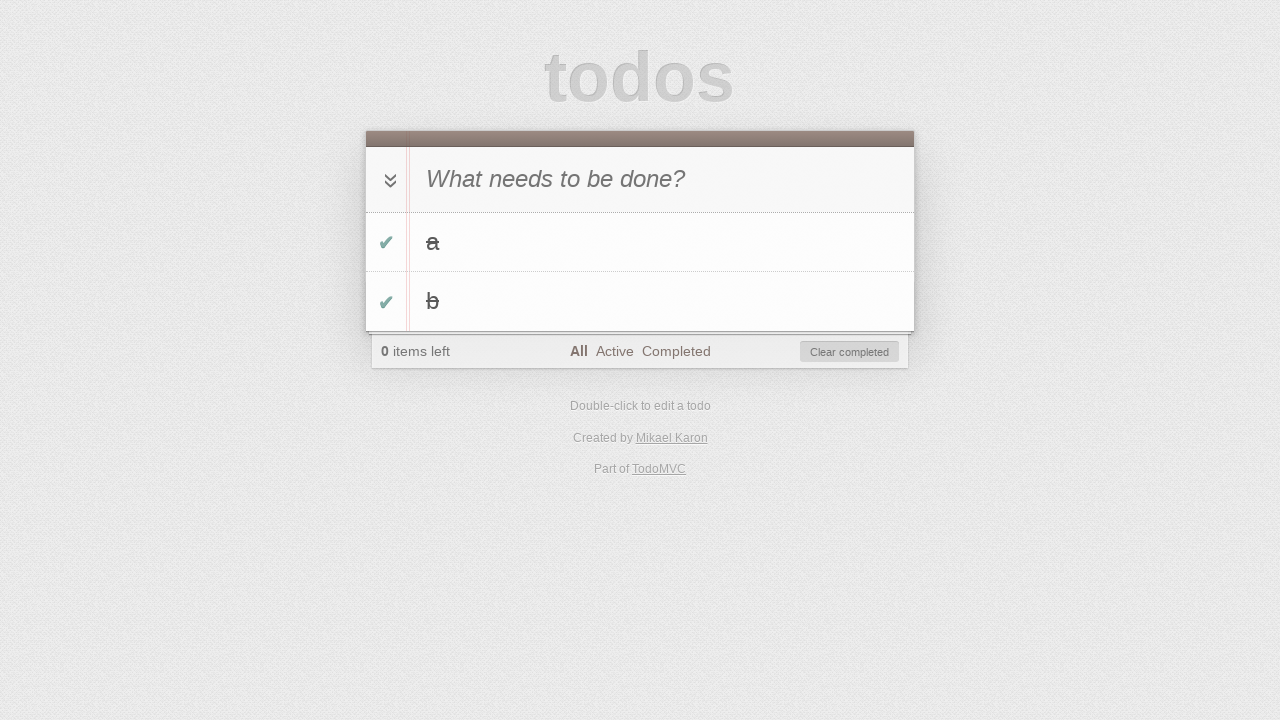

Clicked Completed filter to view completed tasks at (676, 351) on text=Completed
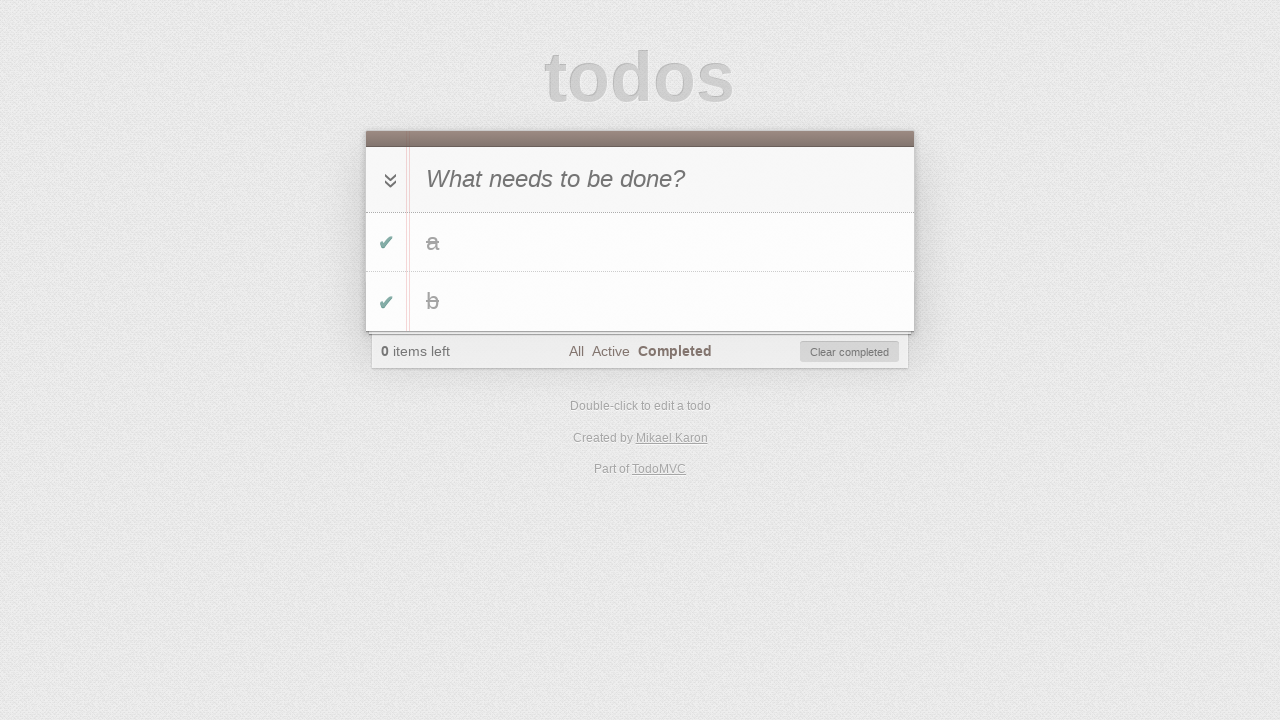

Verified task 'a' is visible in Completed filter
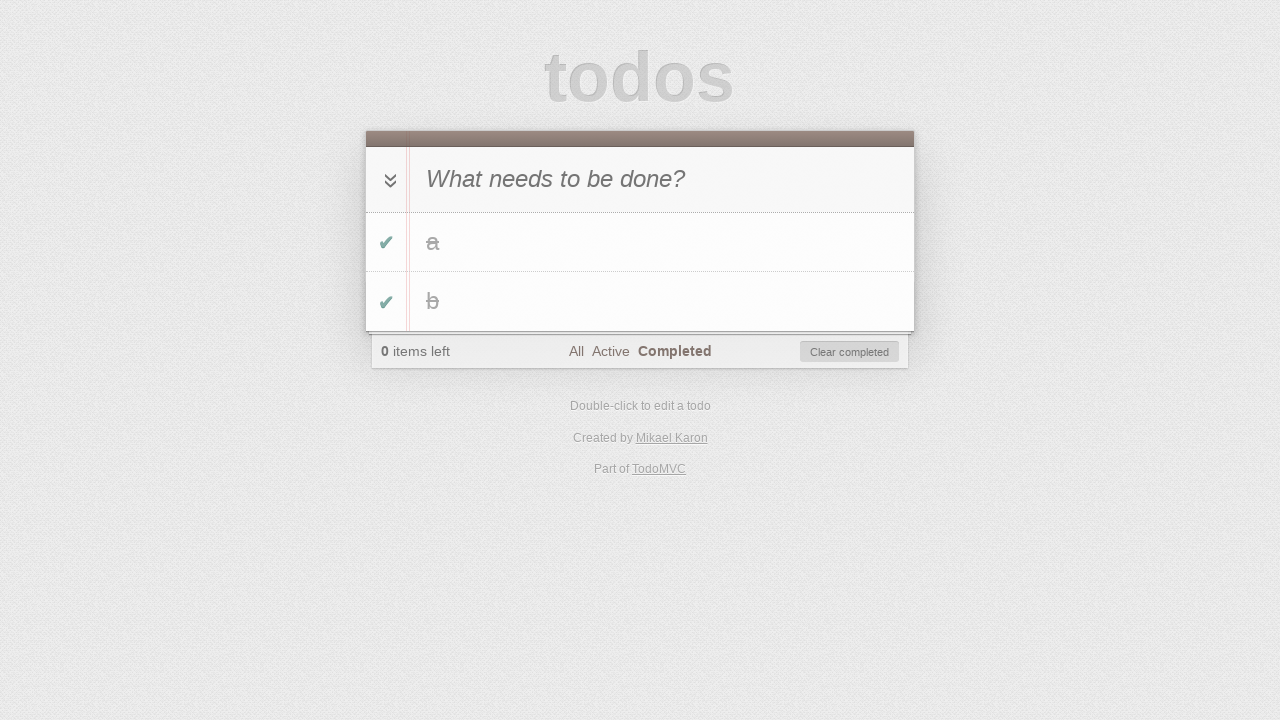

Verified task 'b' is visible in Completed filter
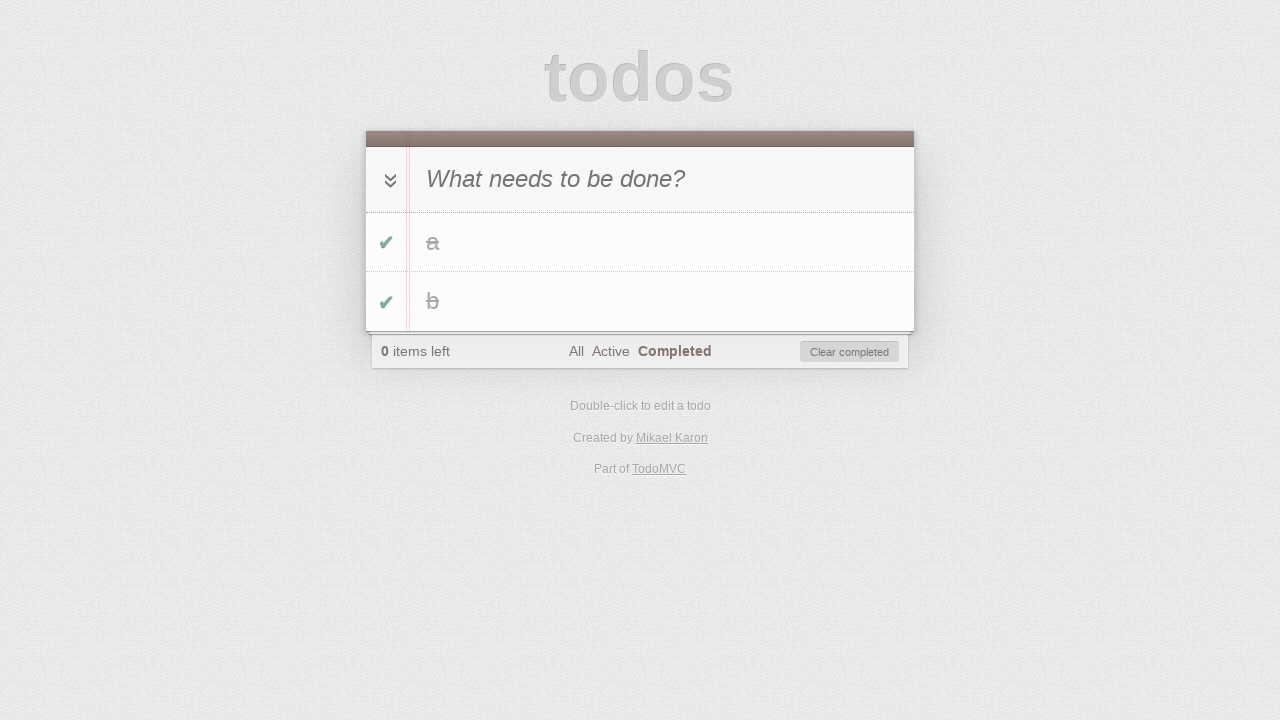

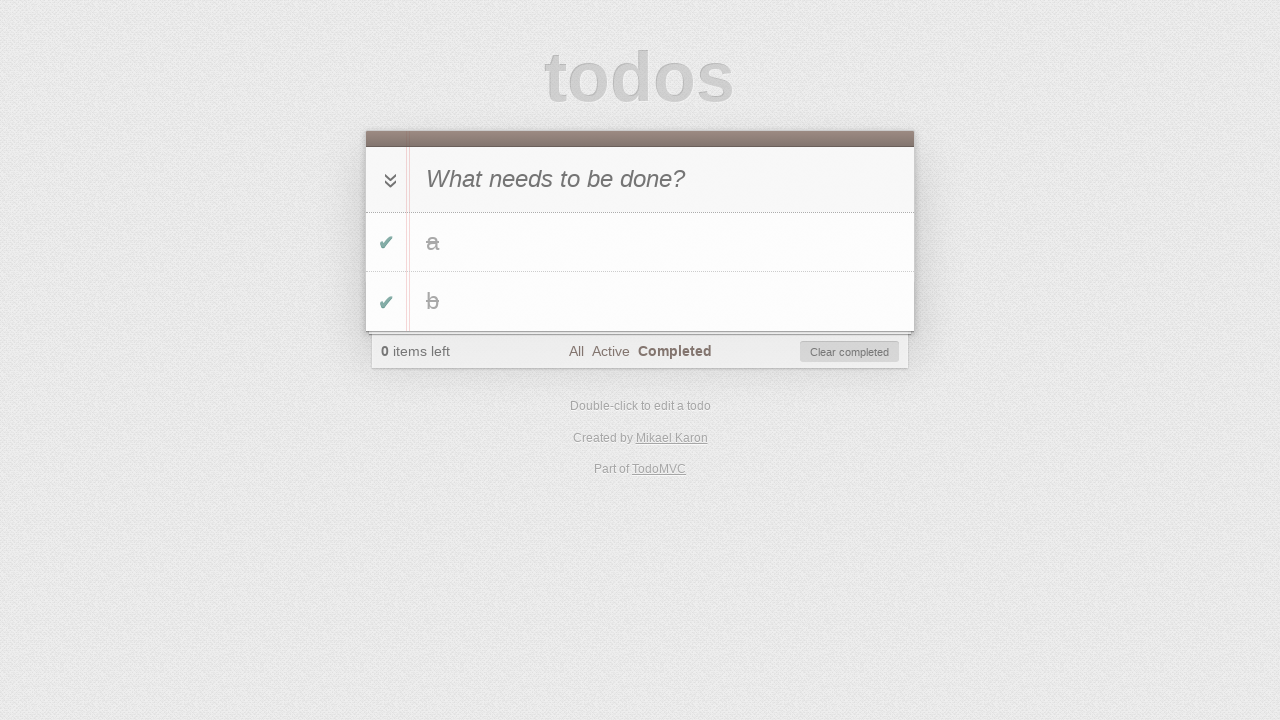